Tests keyboard copy-paste functionality by filling text in field1, selecting all with Ctrl+A, copying with Ctrl+C, and pasting into field2 with Ctrl+V

Starting URL: https://testautomationpractice.blogspot.com

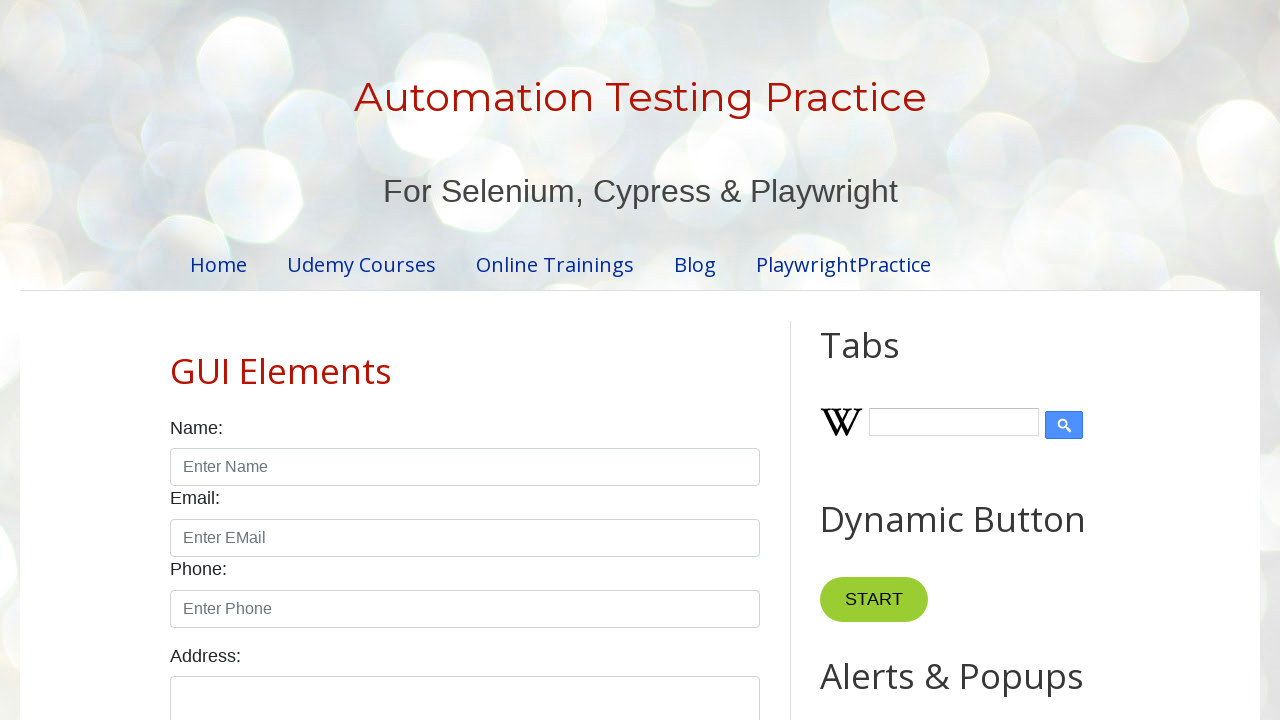

Filled field1 with 'My name is Sachin.' on #field1
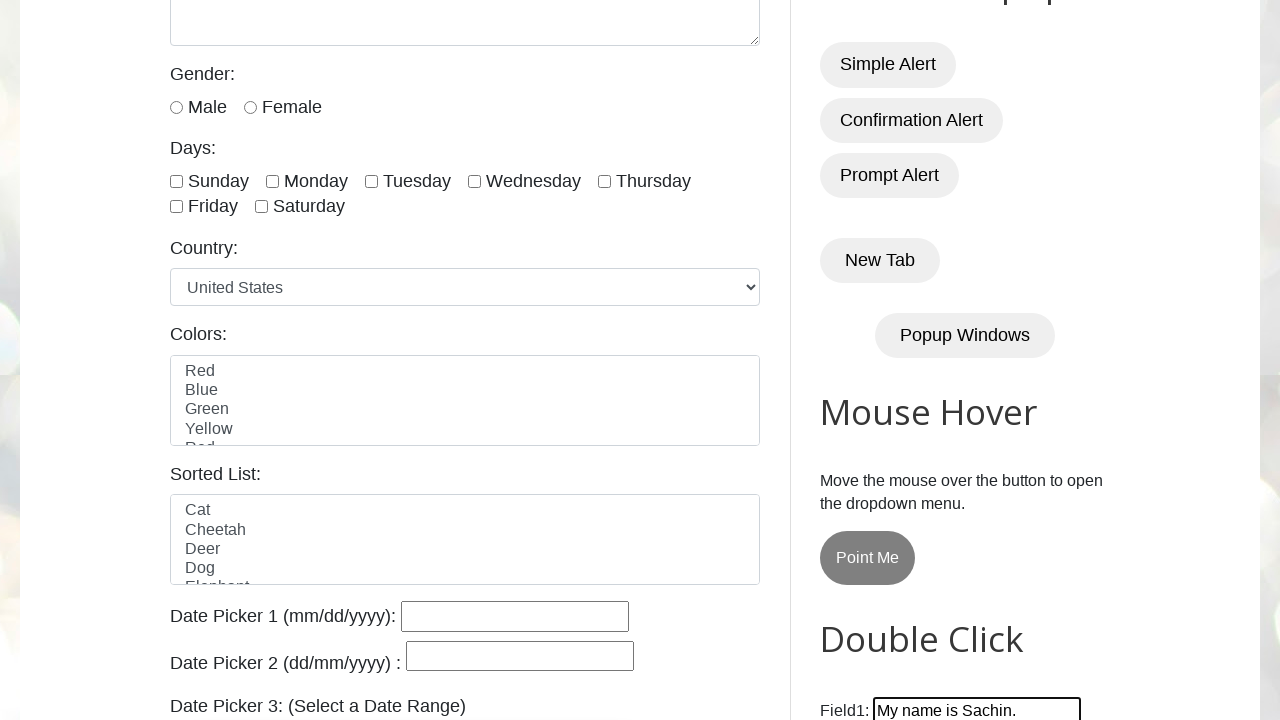

Selected all text in field1 using Ctrl+A on #field1
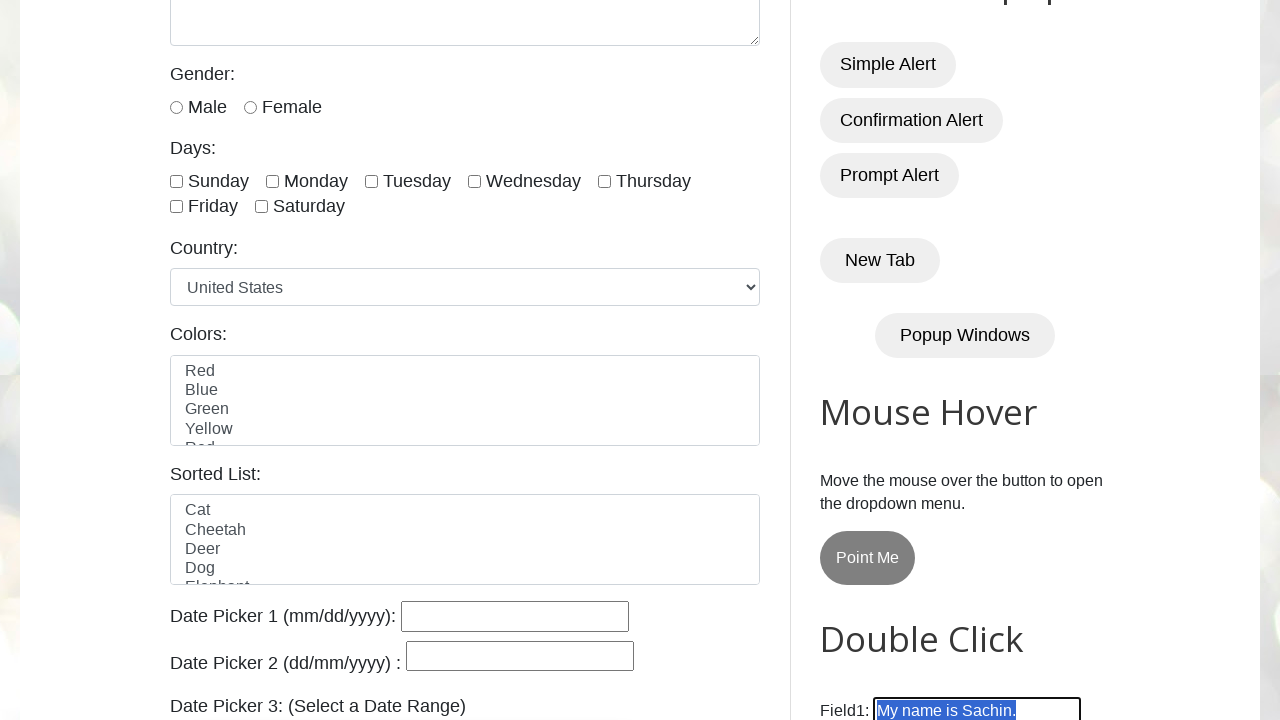

Copied text from field1 using Ctrl+C on #field1
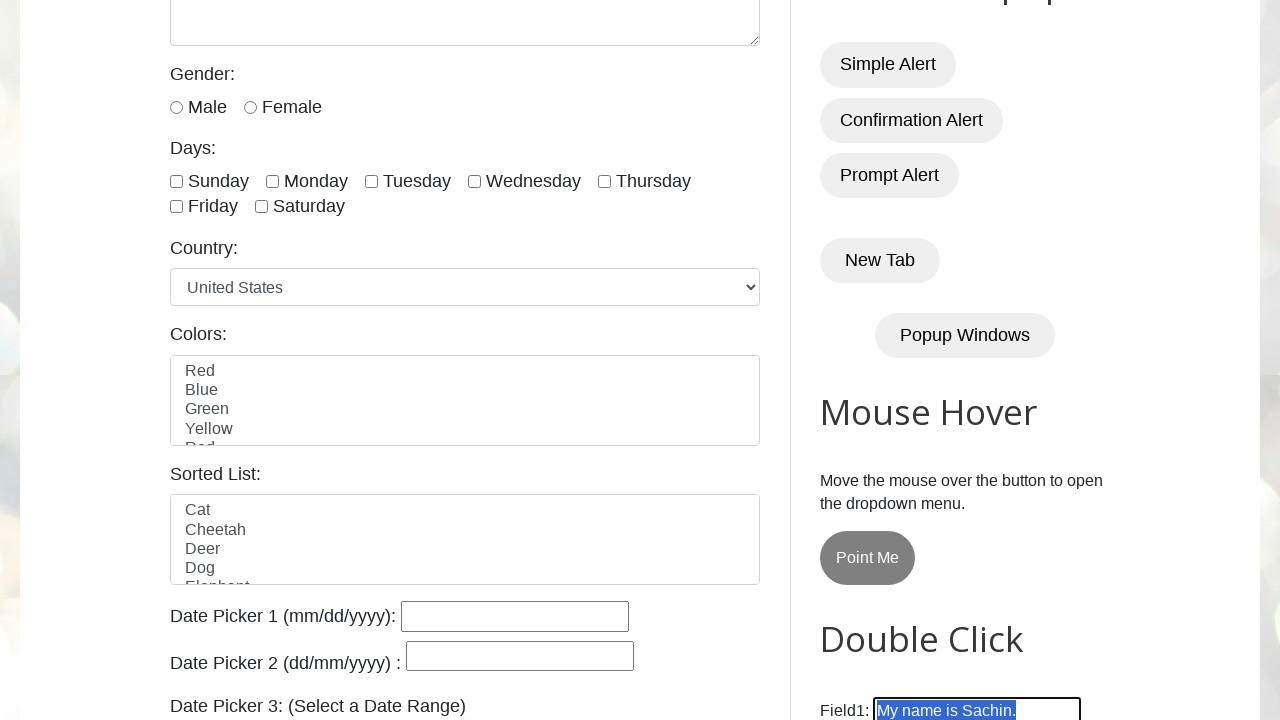

Pasted text into field2 using Ctrl+V on #field2
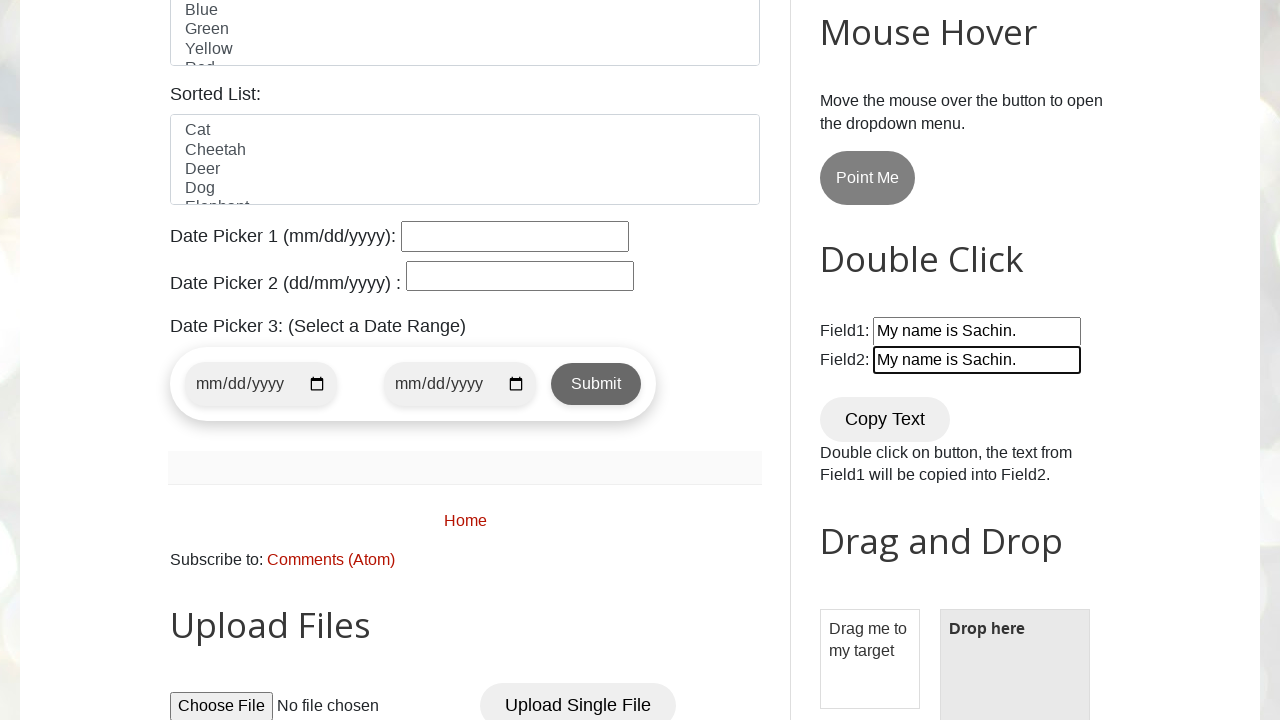

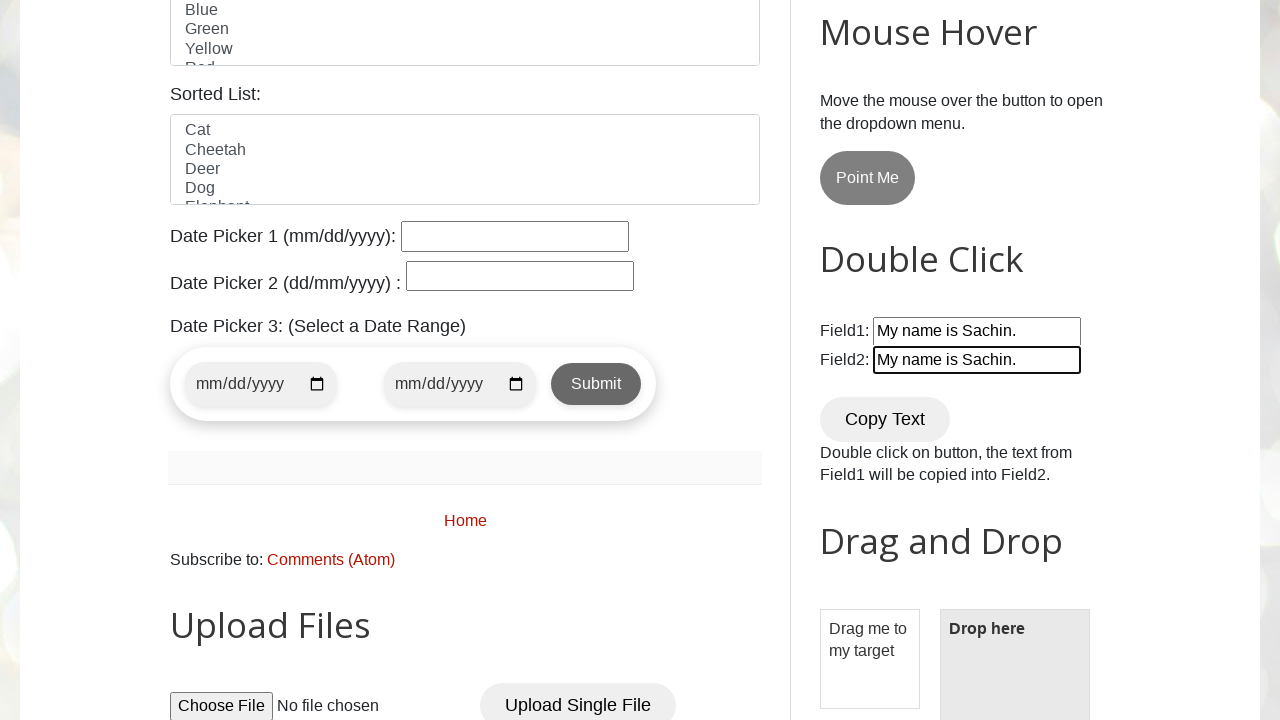